Tests the FAQ accordion dropdown list by clicking each accordion heading and verifying that the corresponding panel text is displayed correctly

Starting URL: https://qa-scooter.praktikum-services.ru/

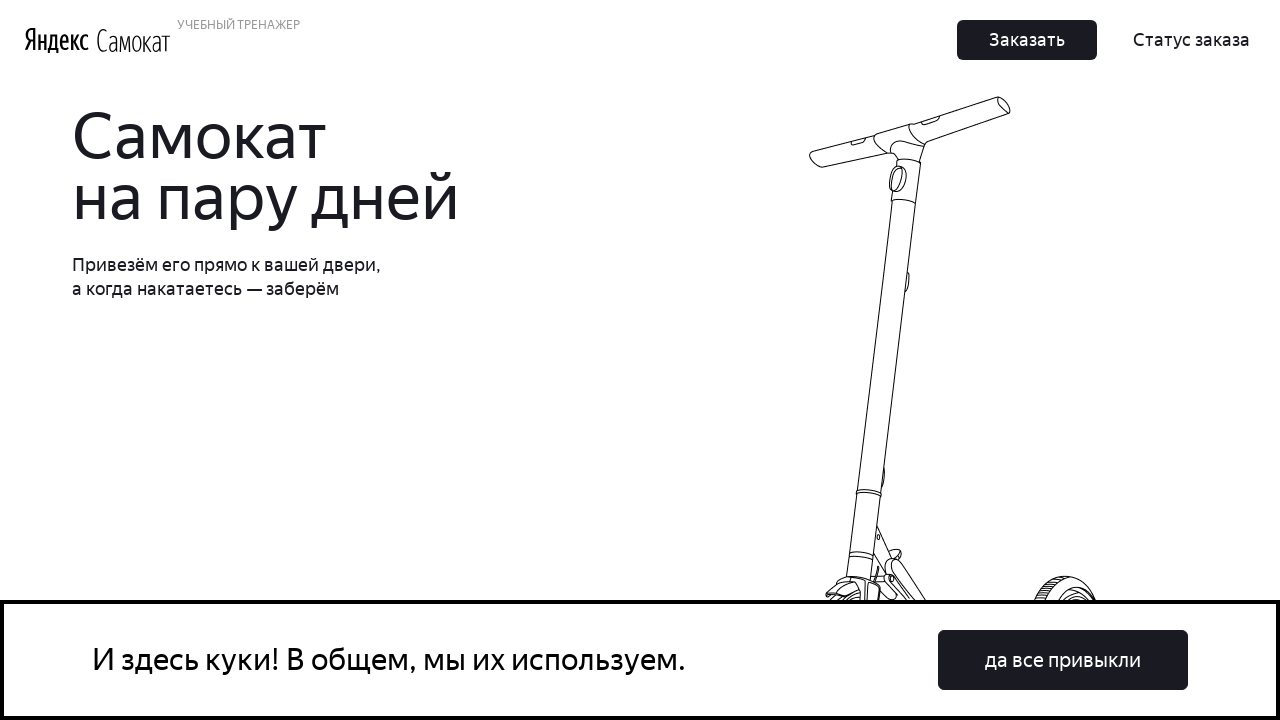

Scrolled to accordion section
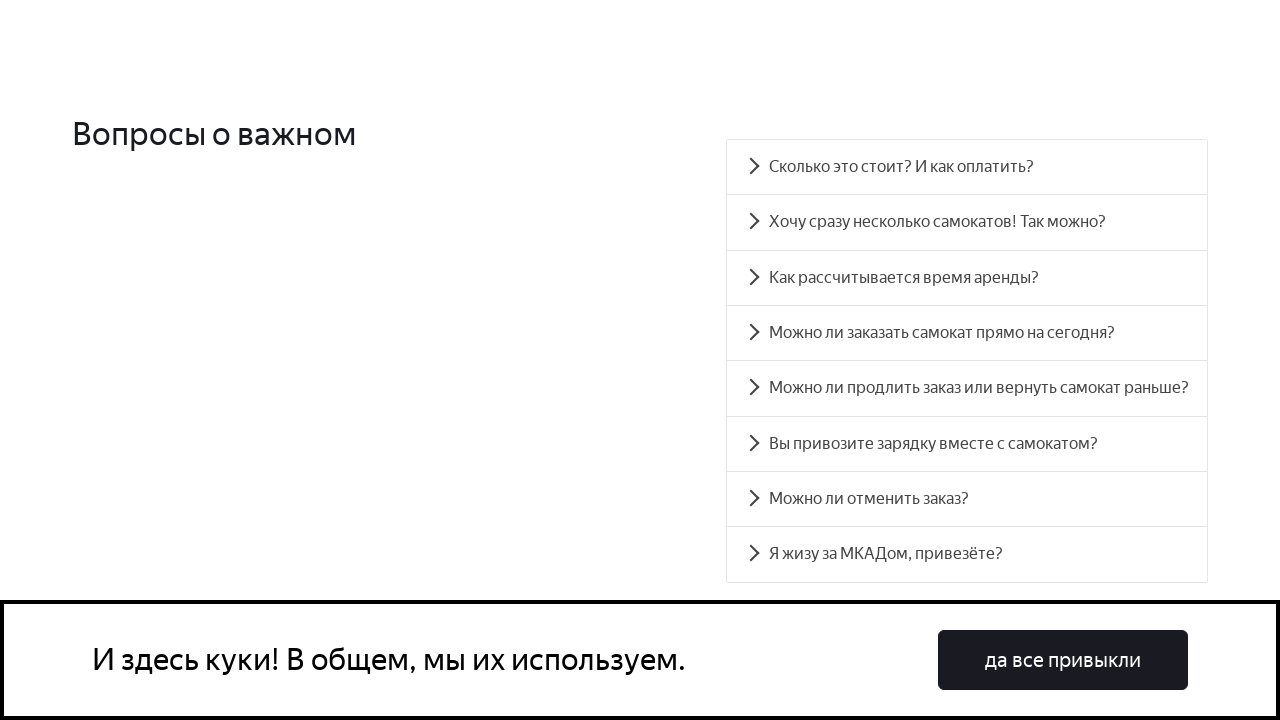

Found 8 accordion buttons
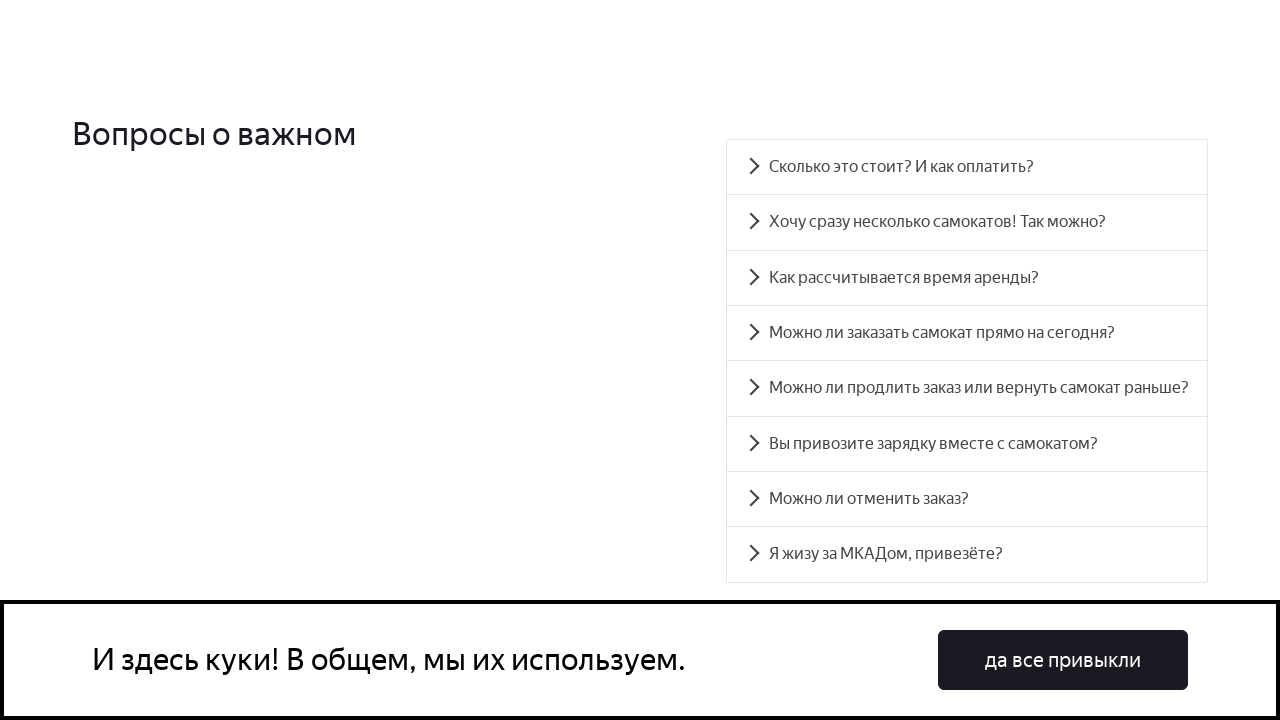

Scrolled to accordion button 1
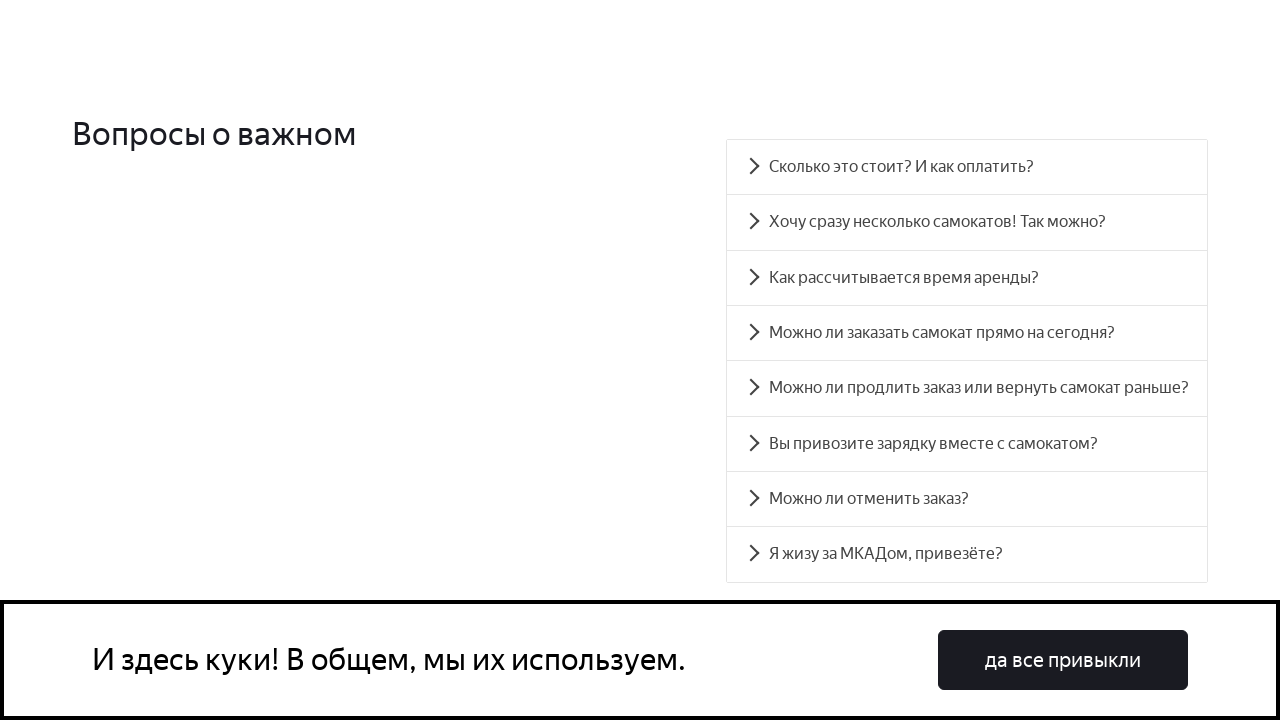

Clicked accordion button 1 at (967, 167) on .accordion__button >> nth=0
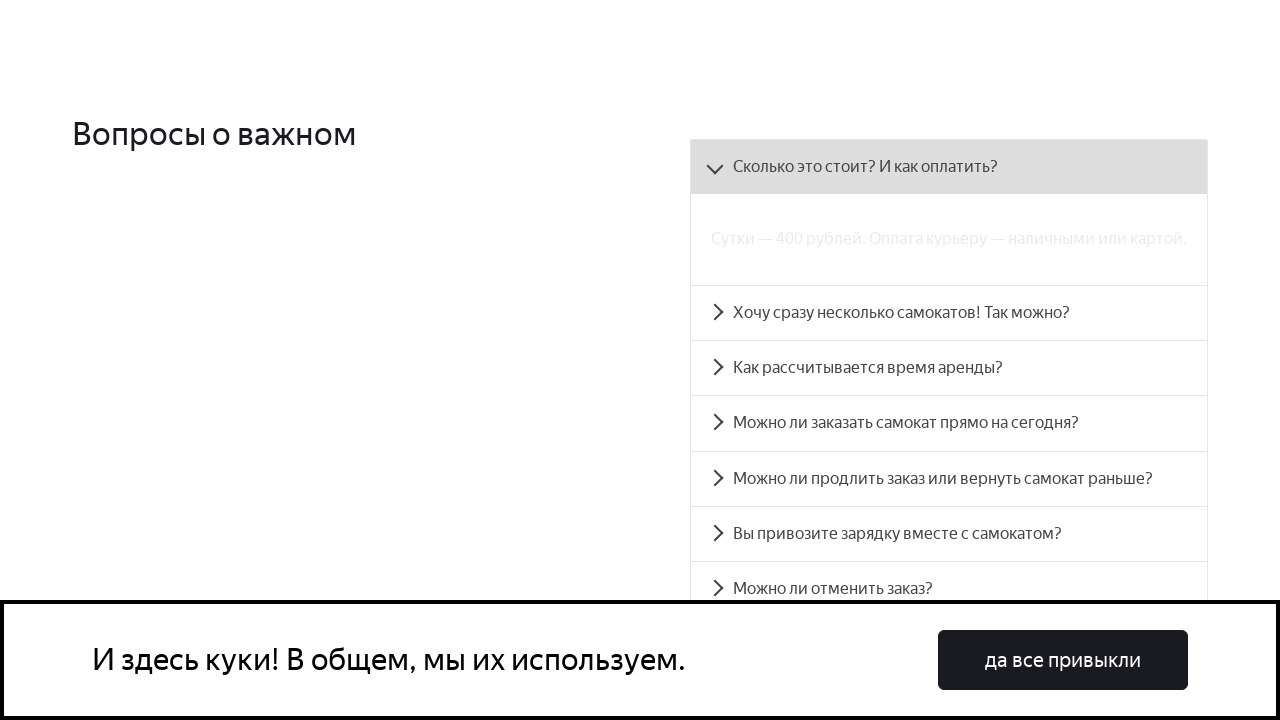

Accordion panel 1 became visible
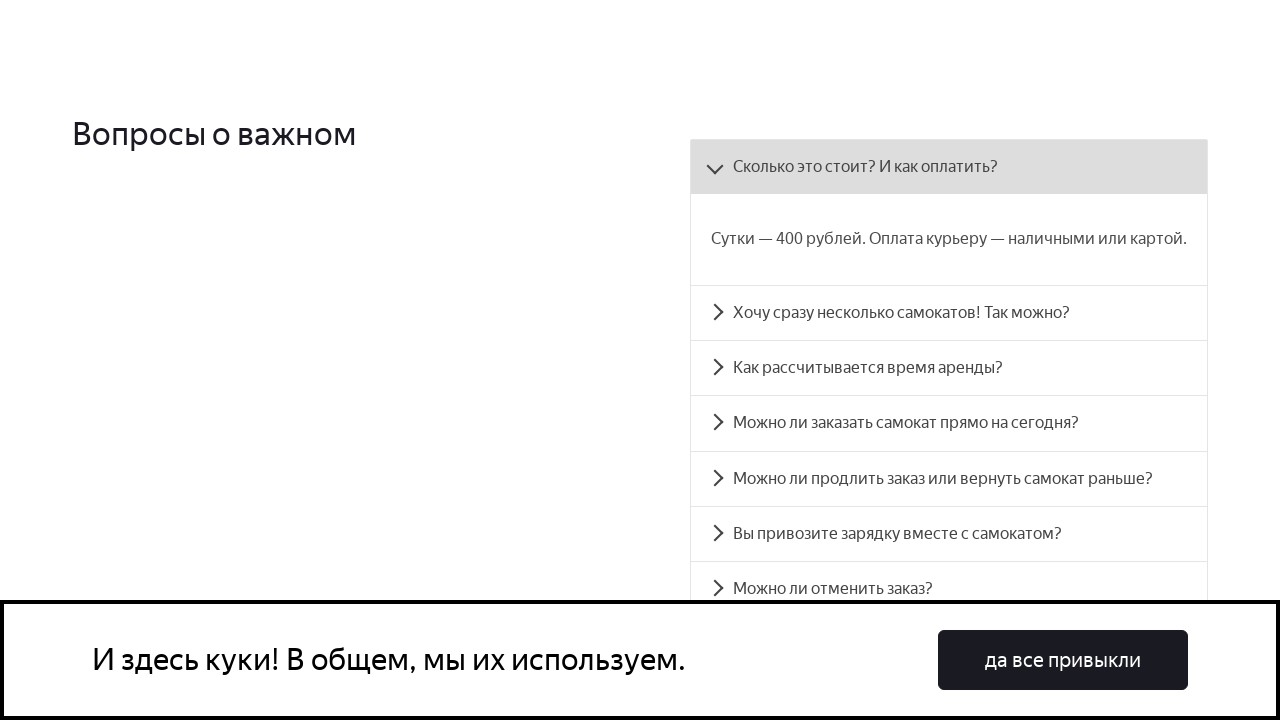

Verified text content of accordion panel 1 matches expected text
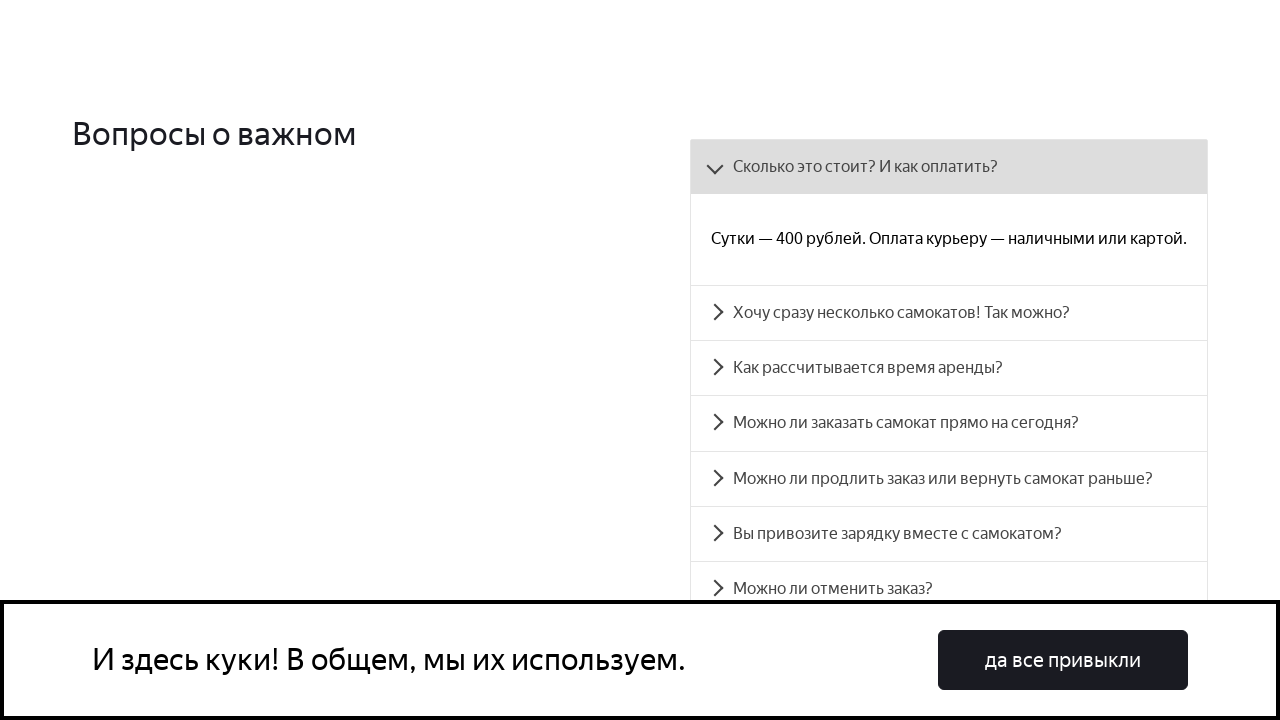

Scrolled to accordion button 2
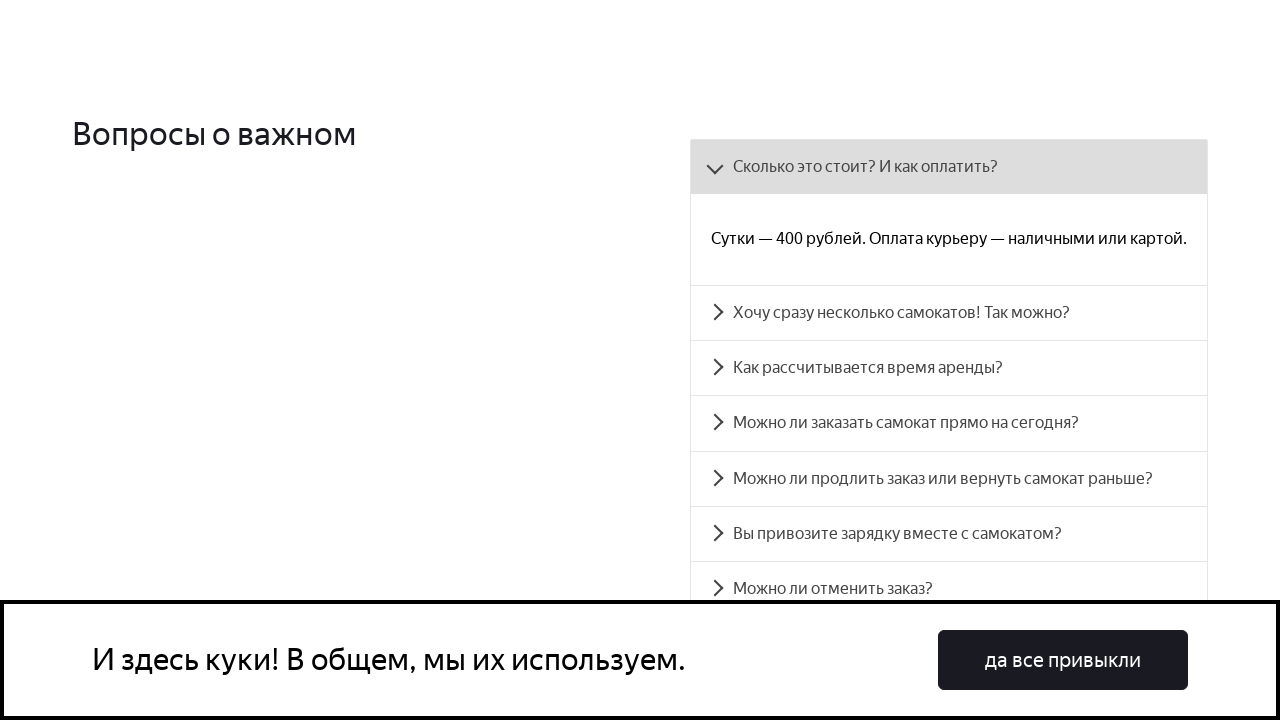

Clicked accordion button 2 at (949, 313) on .accordion__button >> nth=1
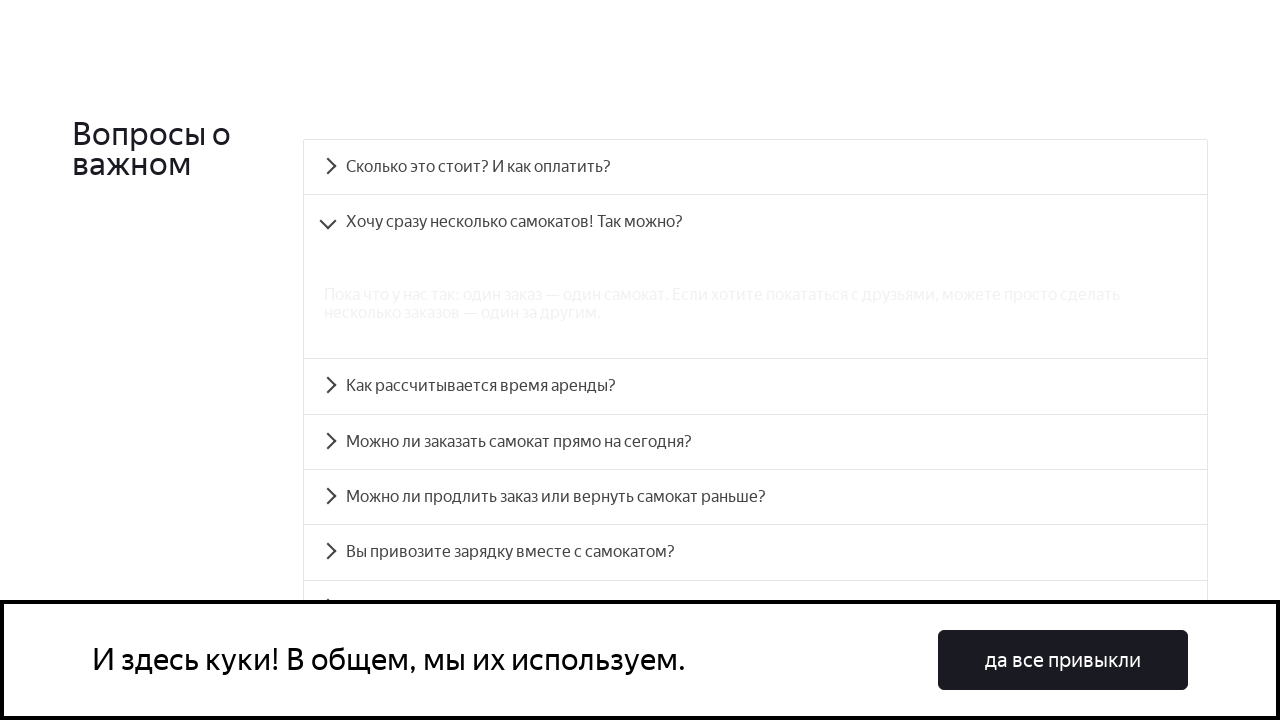

Accordion panel 2 became visible
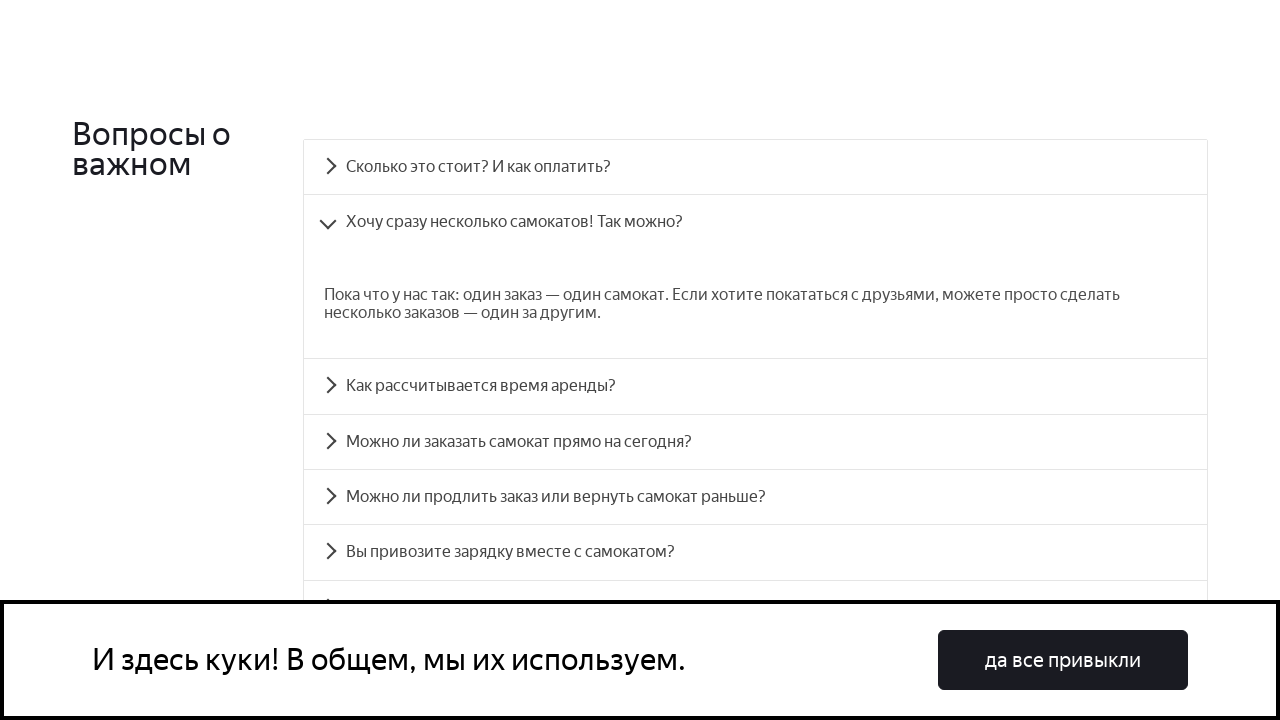

Verified text content of accordion panel 2 matches expected text
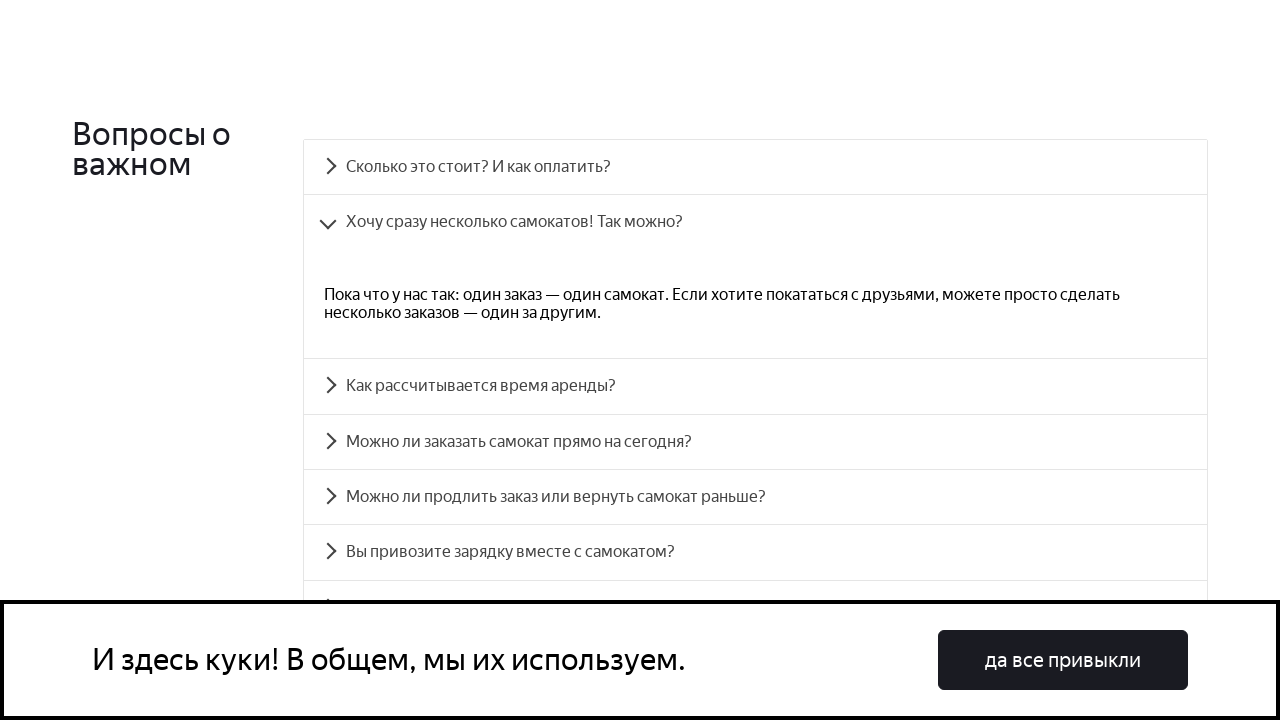

Scrolled to accordion button 3
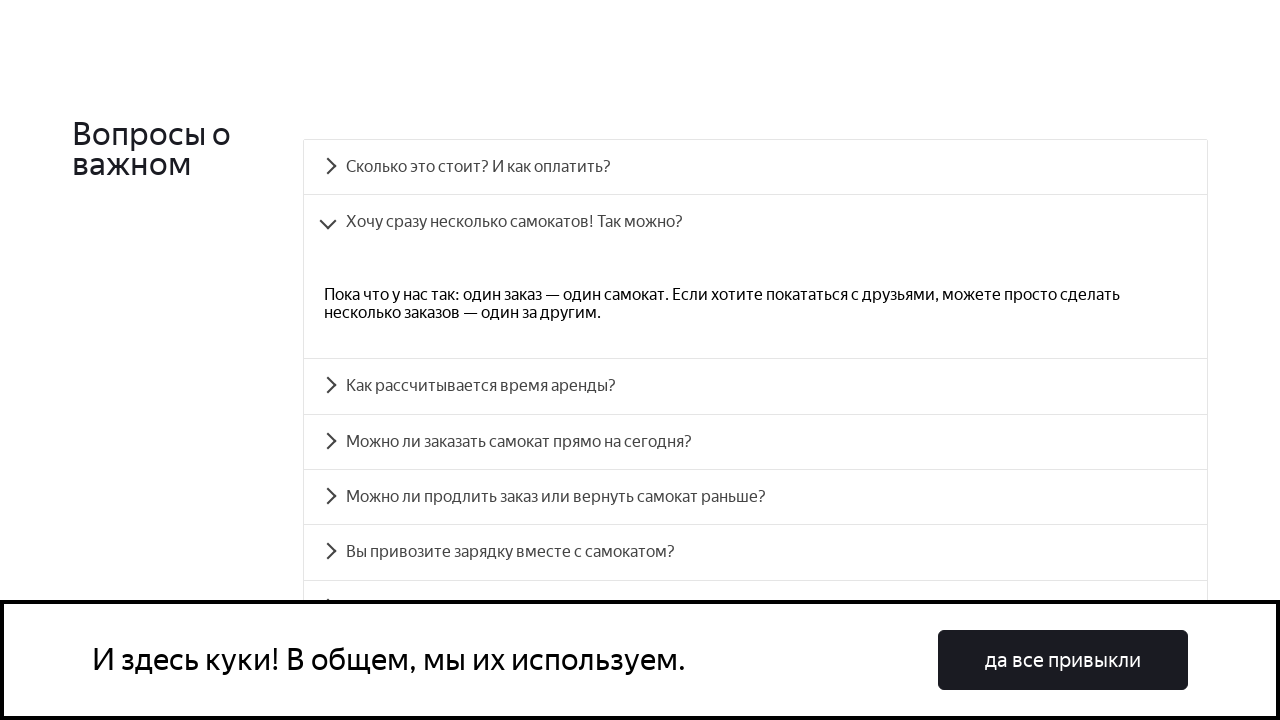

Clicked accordion button 3 at (755, 386) on .accordion__button >> nth=2
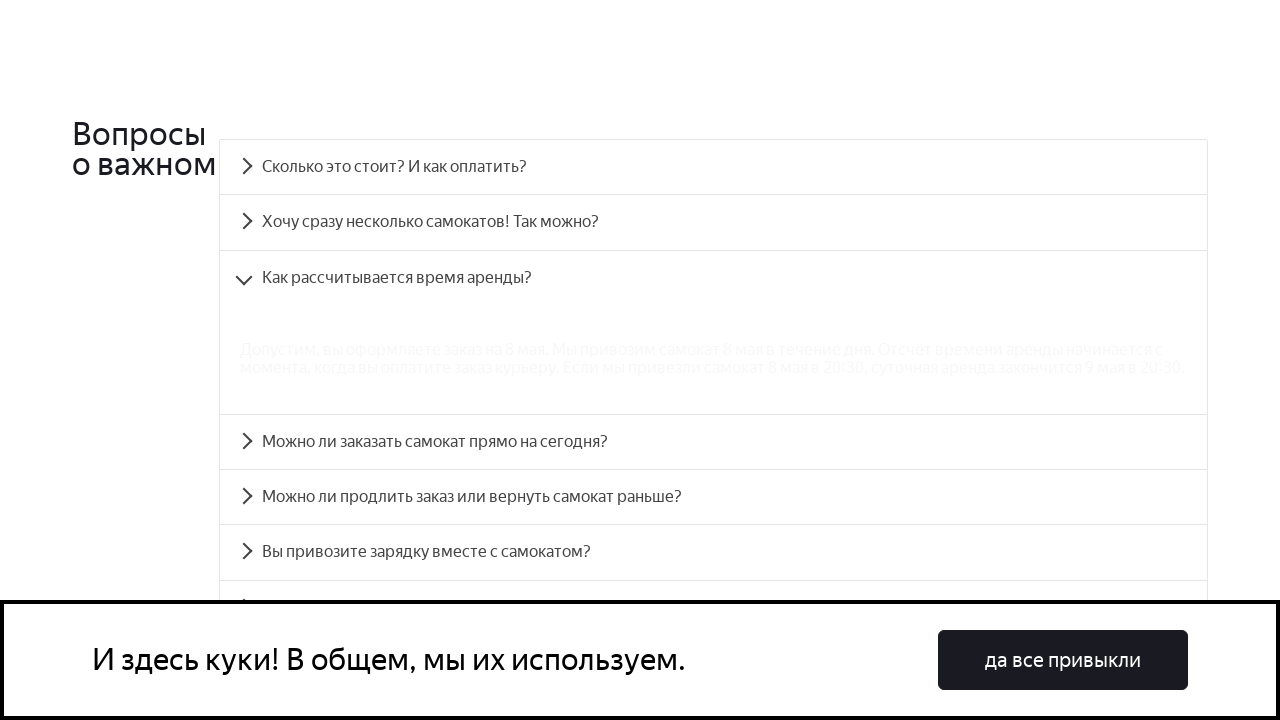

Accordion panel 3 became visible
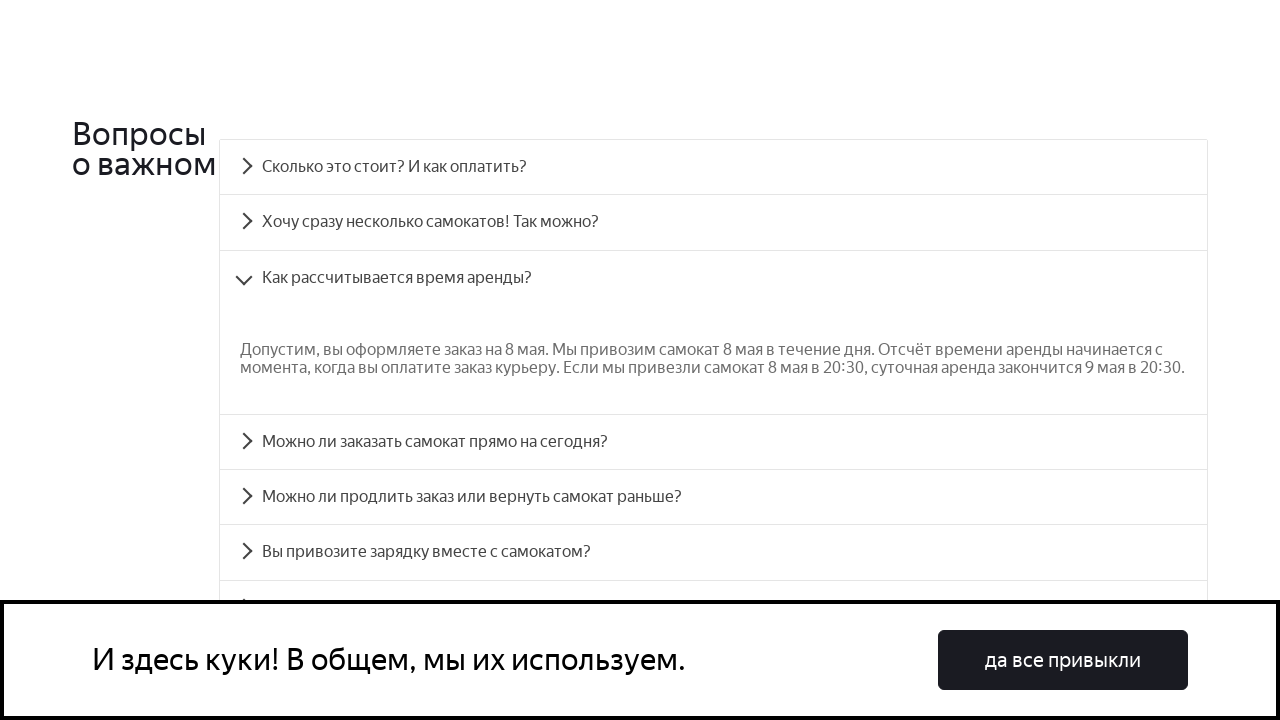

Verified text content of accordion panel 3 matches expected text
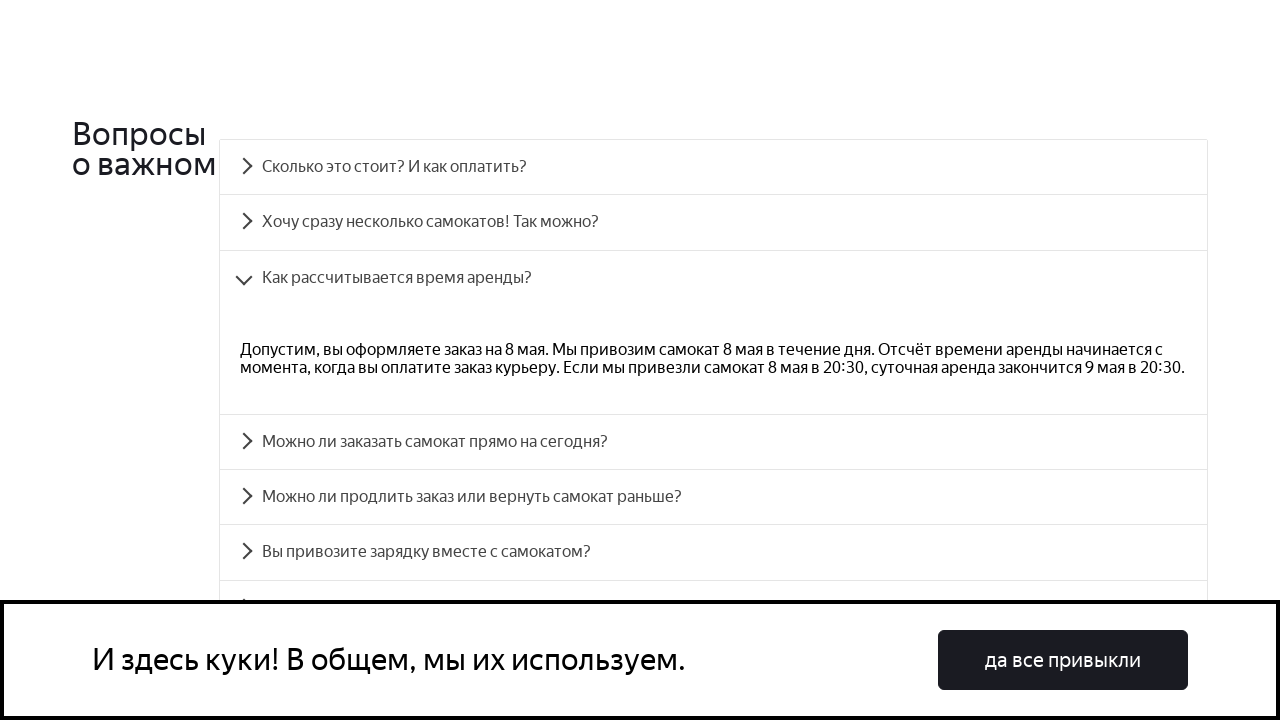

Scrolled to accordion button 4
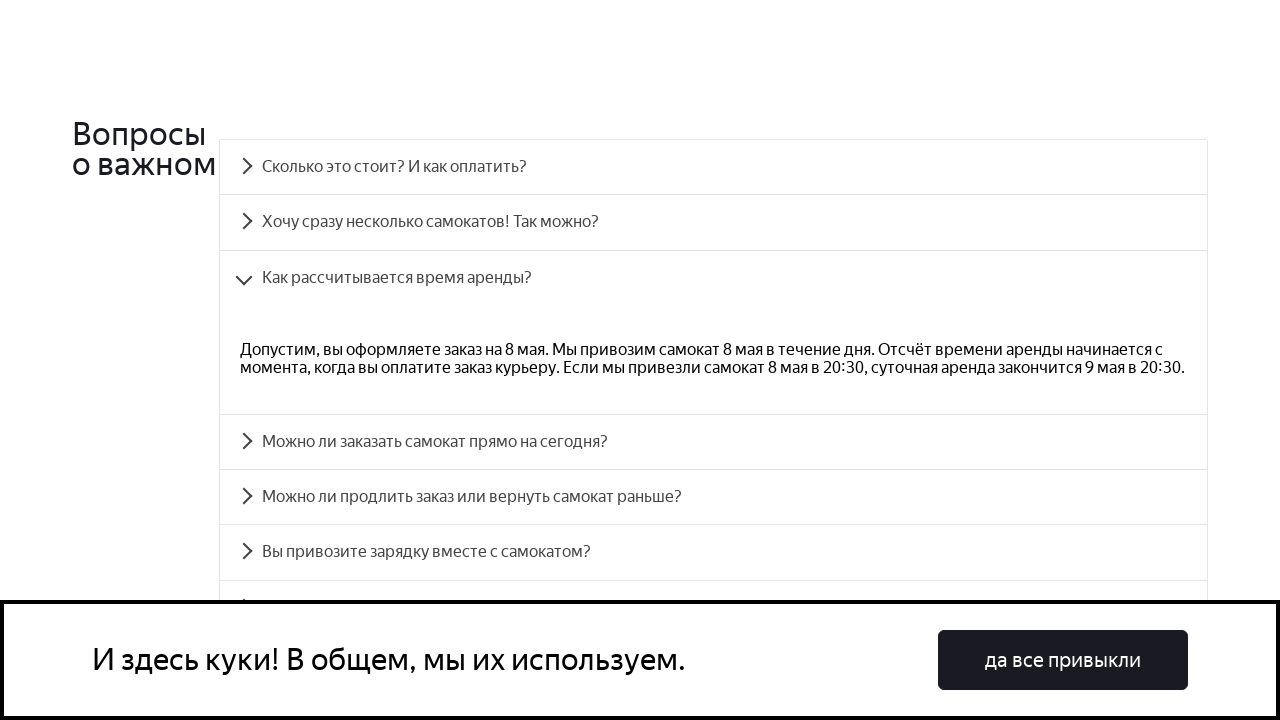

Clicked accordion button 4 at (714, 442) on .accordion__button >> nth=3
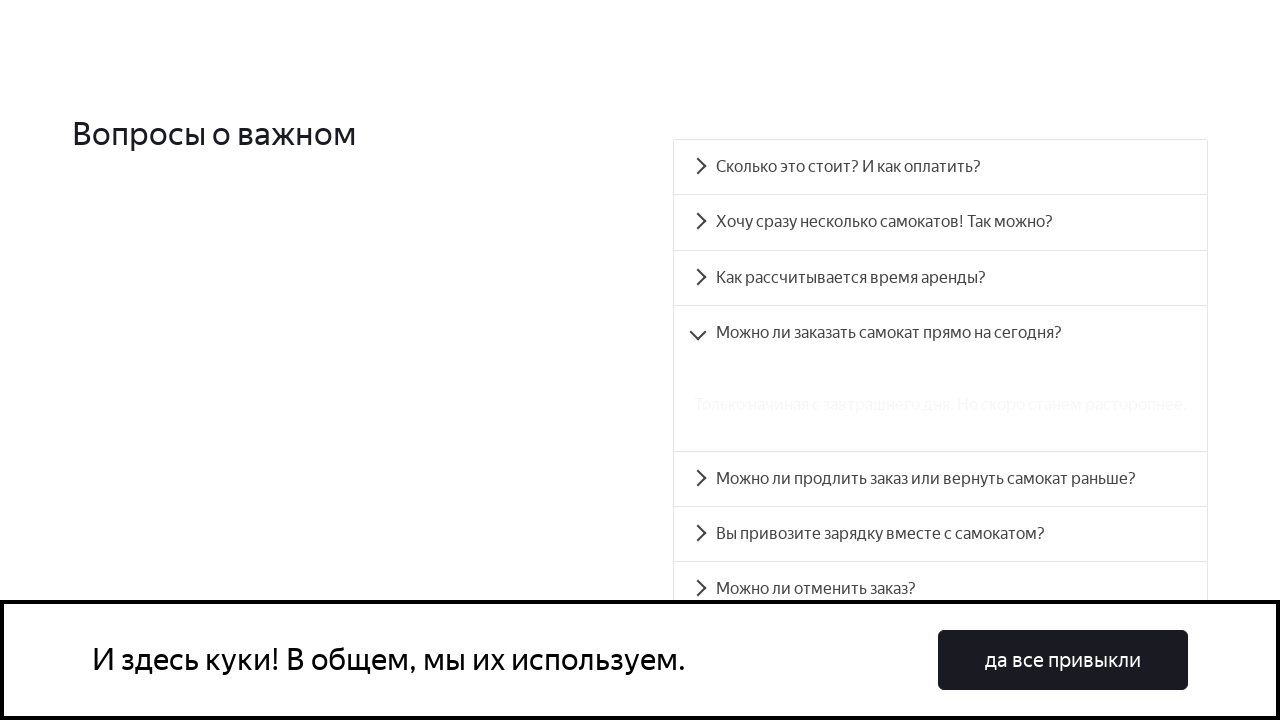

Accordion panel 4 became visible
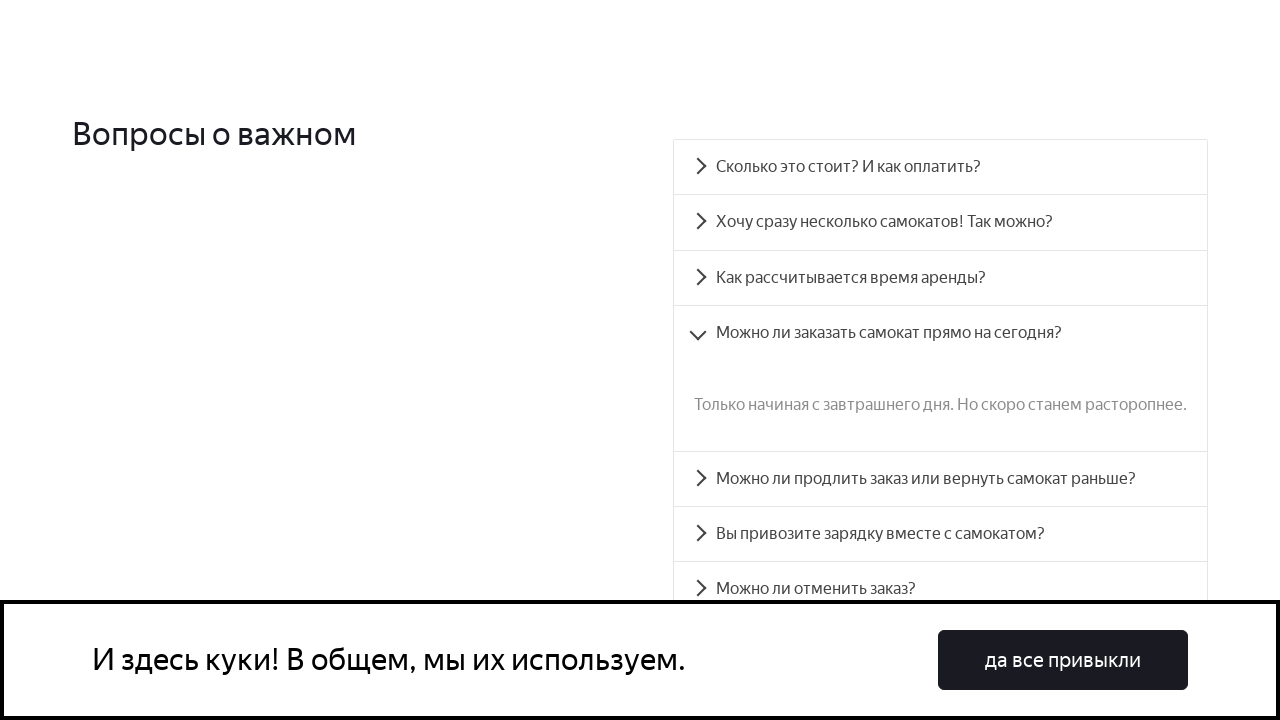

Verified text content of accordion panel 4 matches expected text
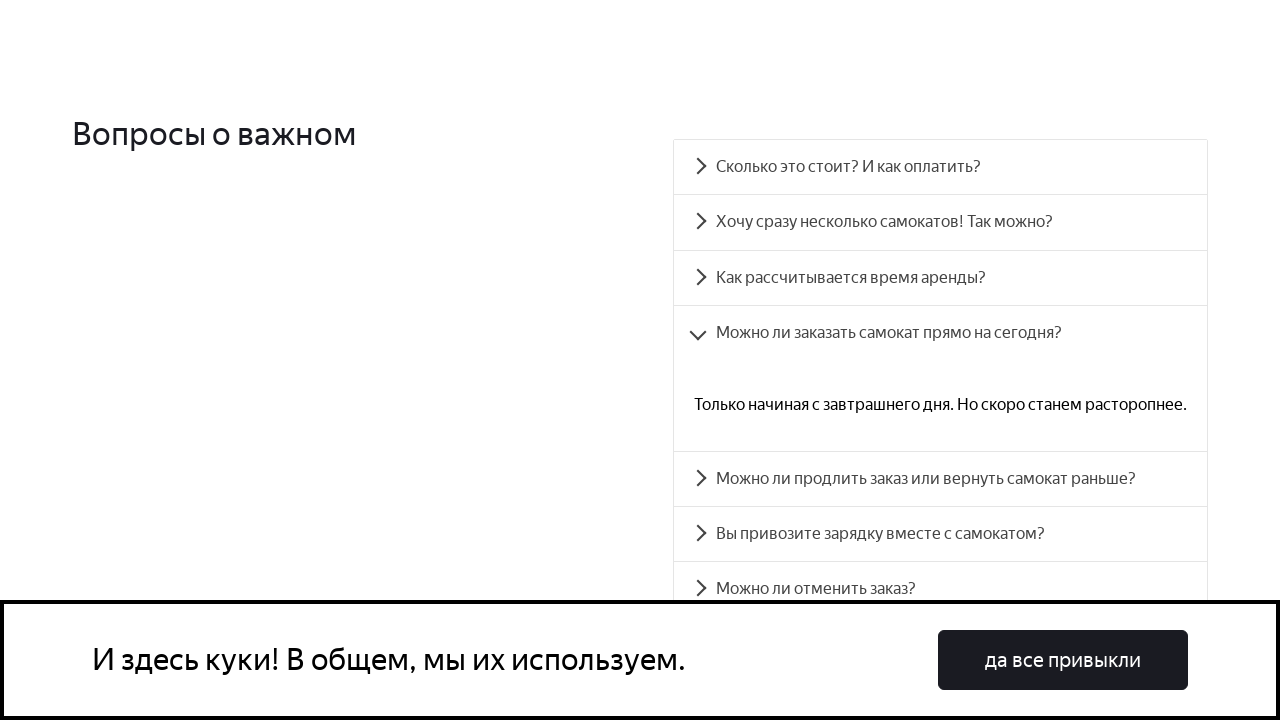

Scrolled to accordion button 5
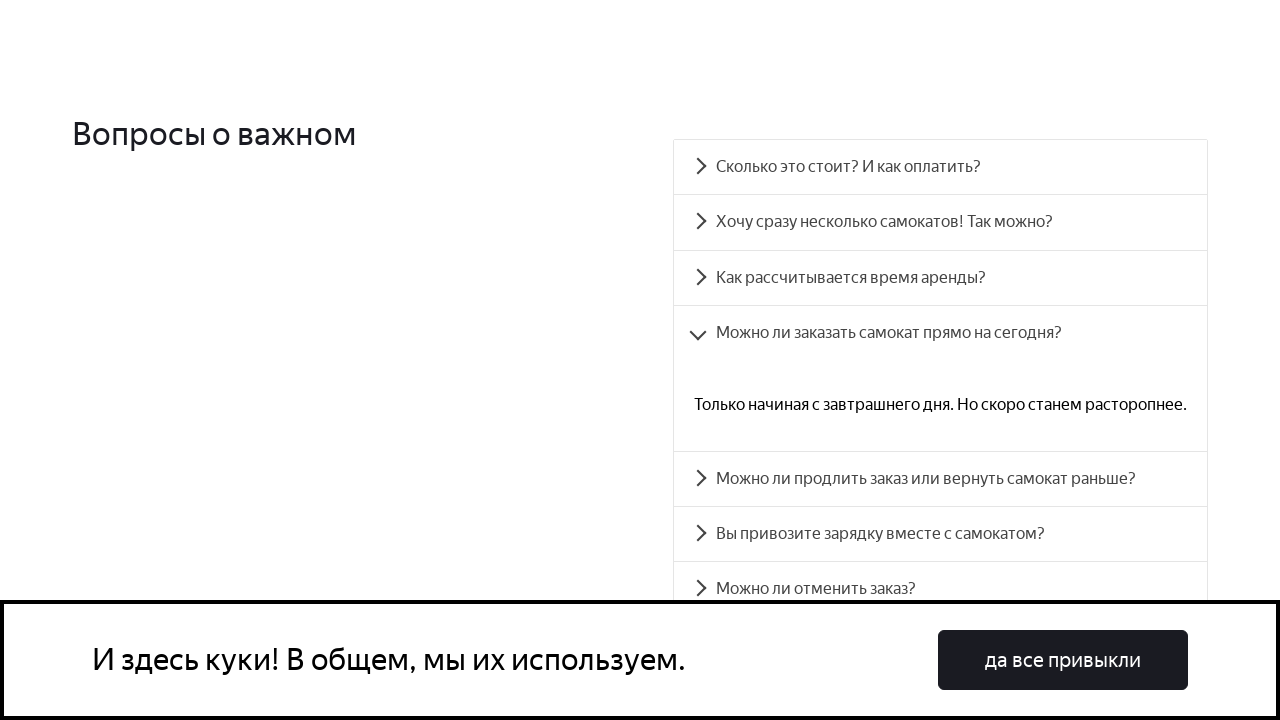

Clicked accordion button 5 at (940, 479) on .accordion__button >> nth=4
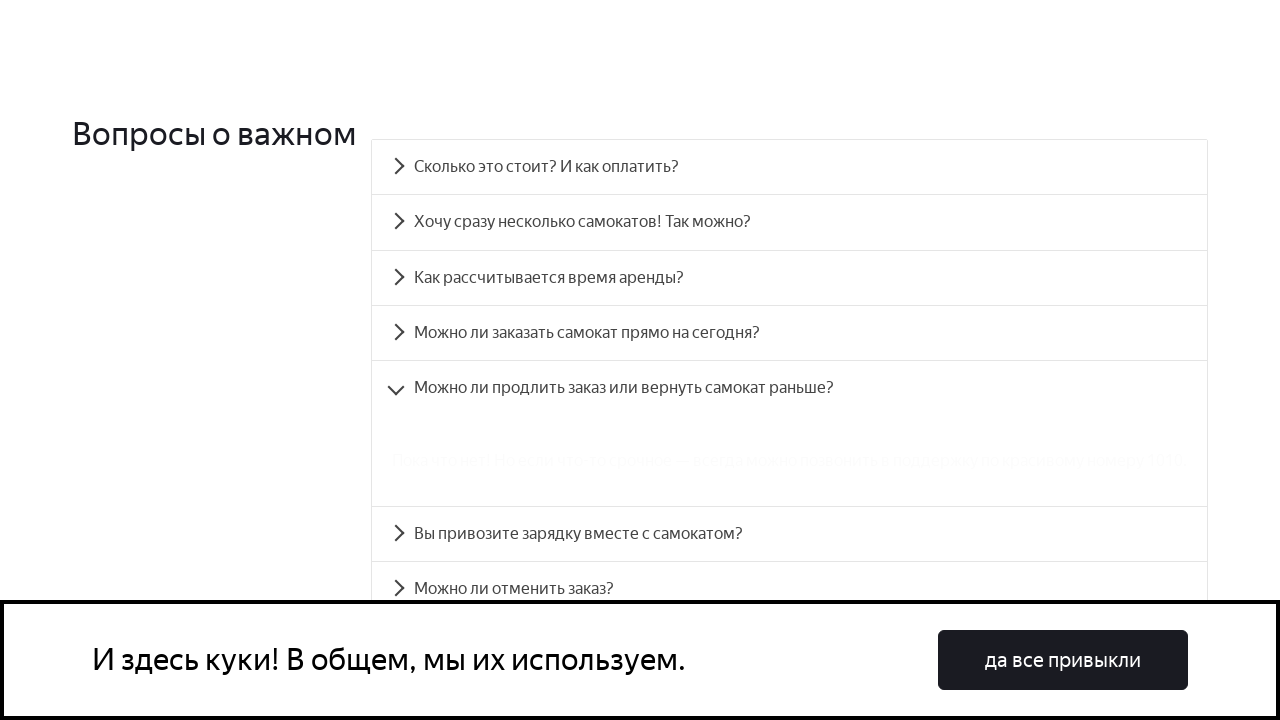

Accordion panel 5 became visible
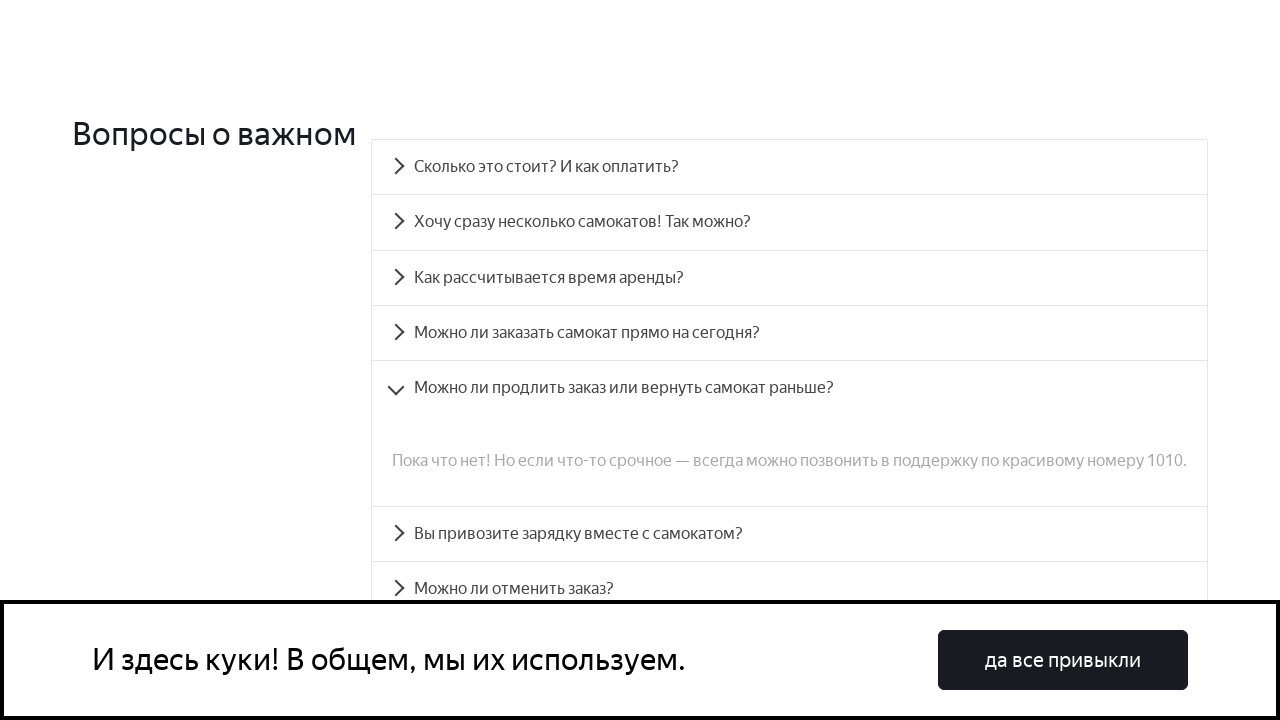

Verified text content of accordion panel 5 matches expected text
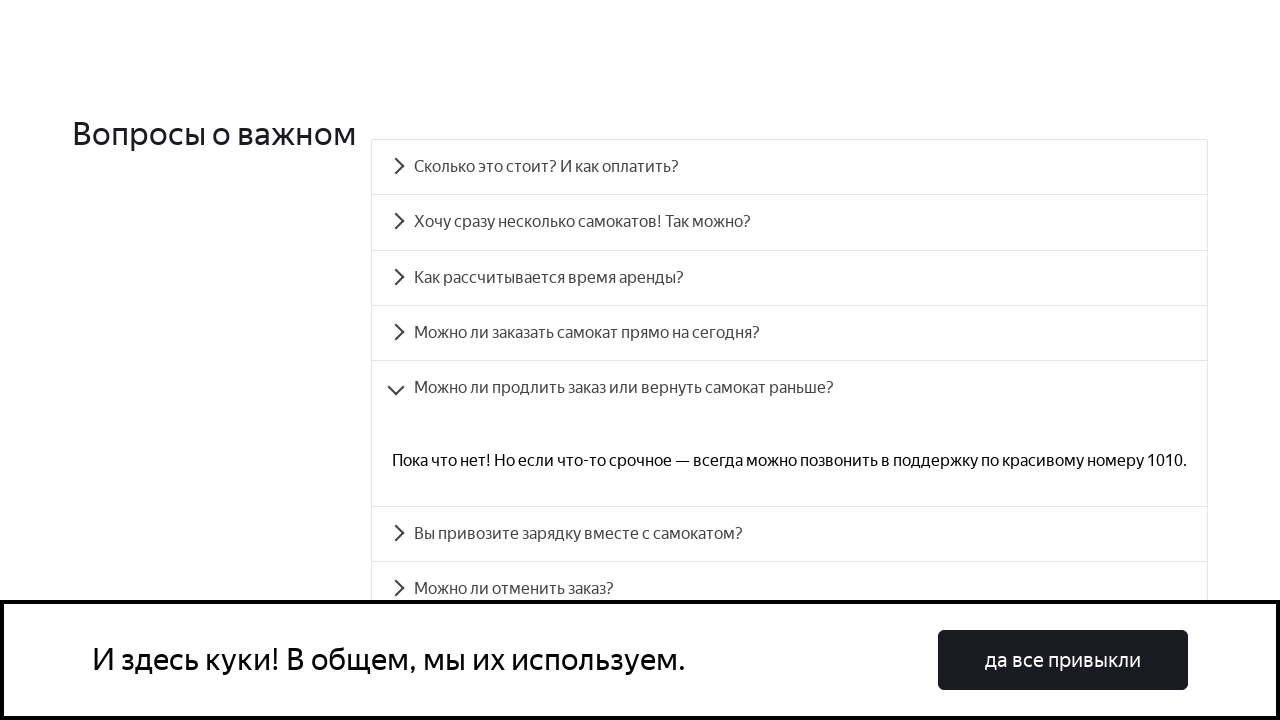

Scrolled to accordion button 6
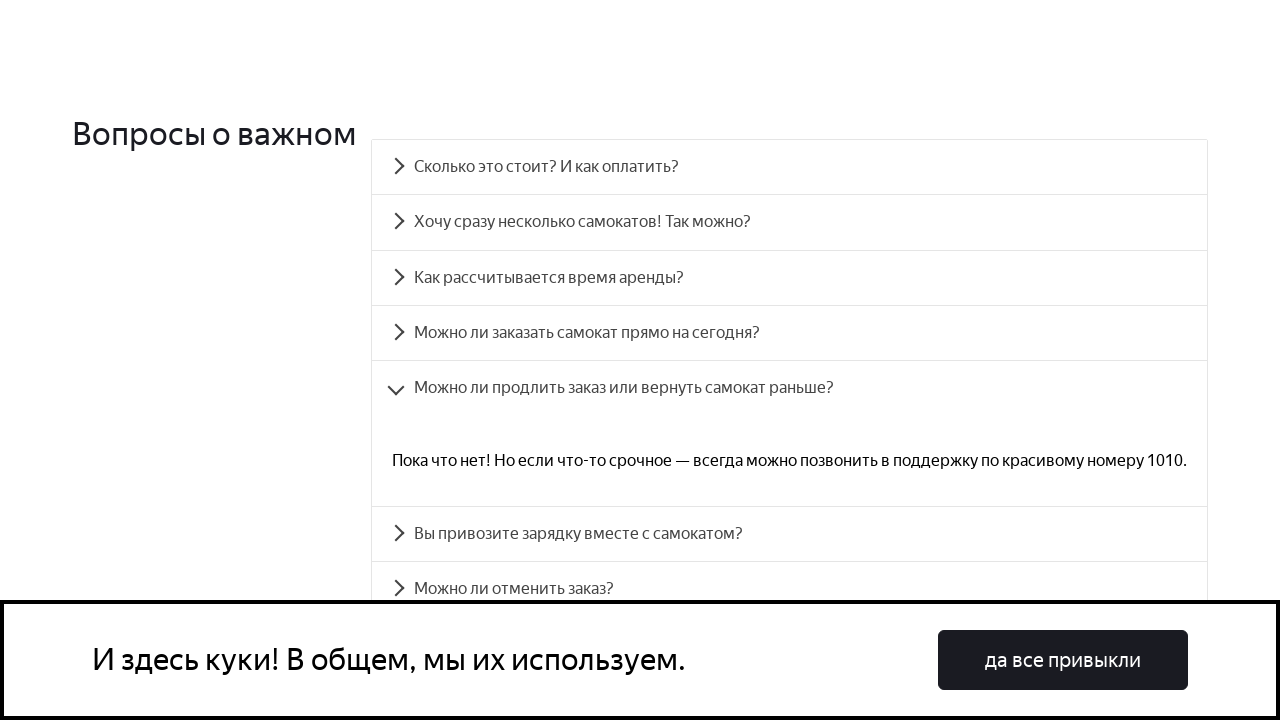

Clicked accordion button 6 at (790, 534) on .accordion__button >> nth=5
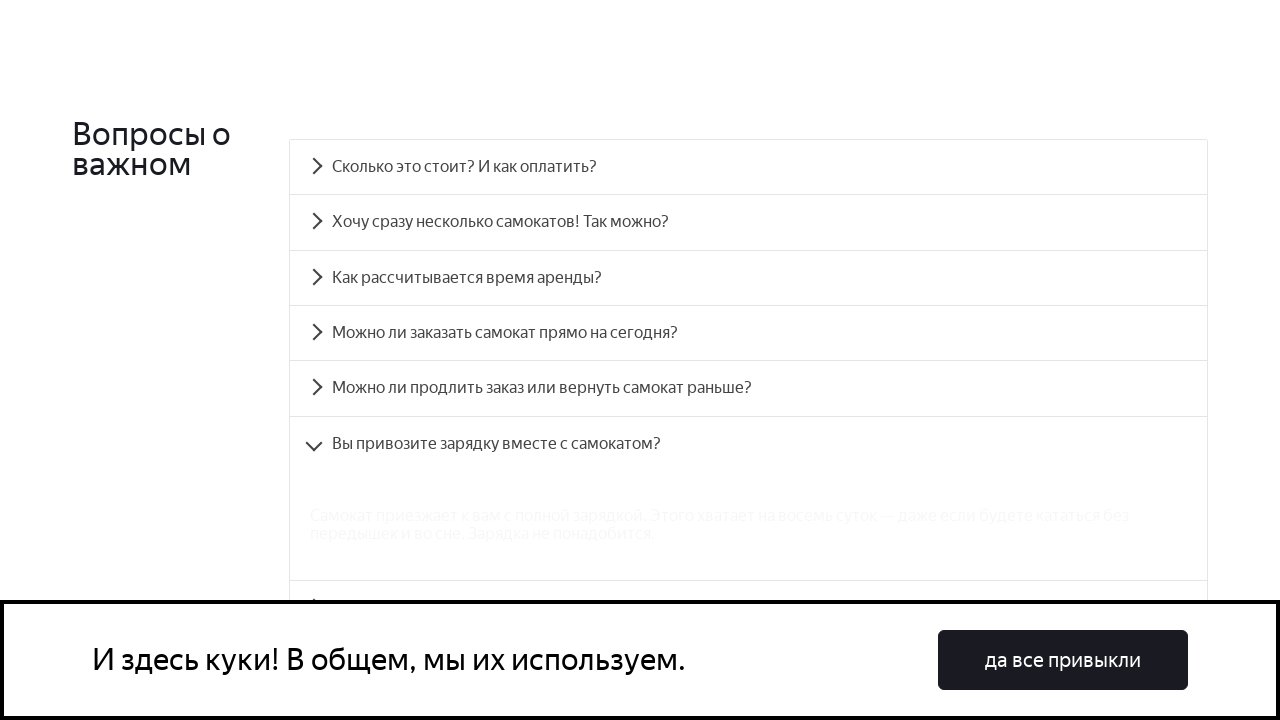

Accordion panel 6 became visible
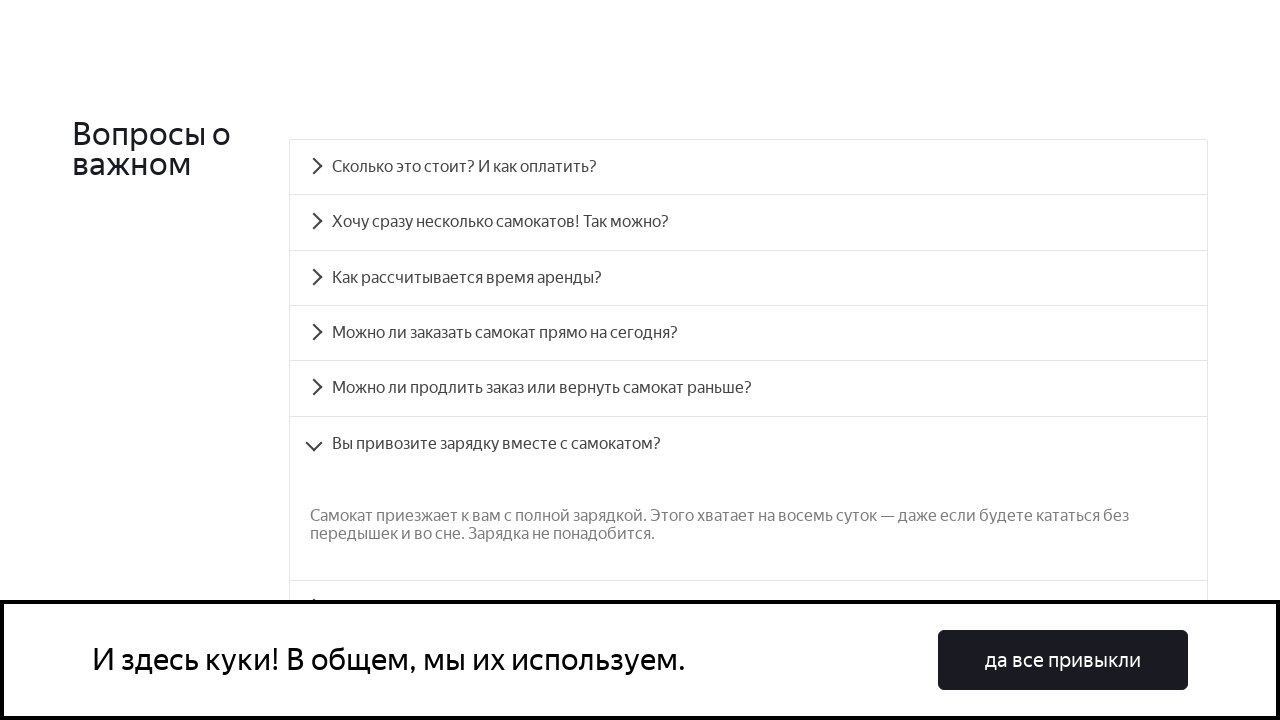

Verified text content of accordion panel 6 matches expected text
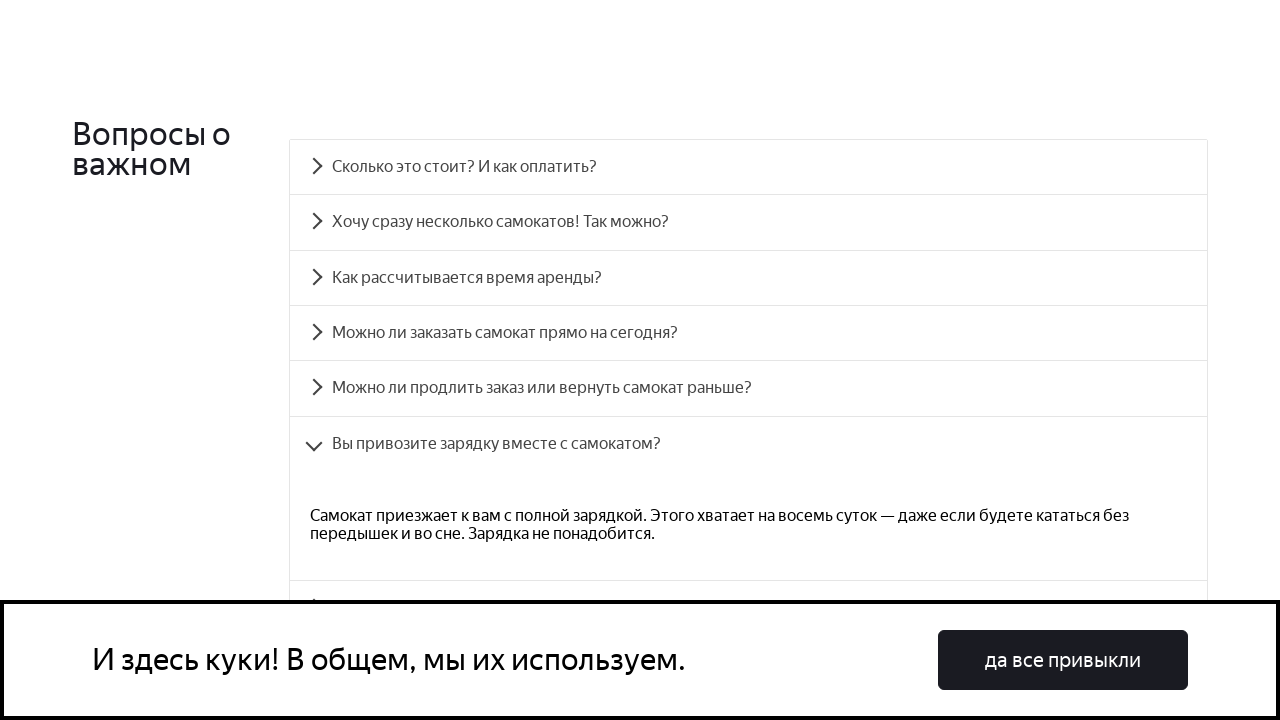

Scrolled to accordion button 7
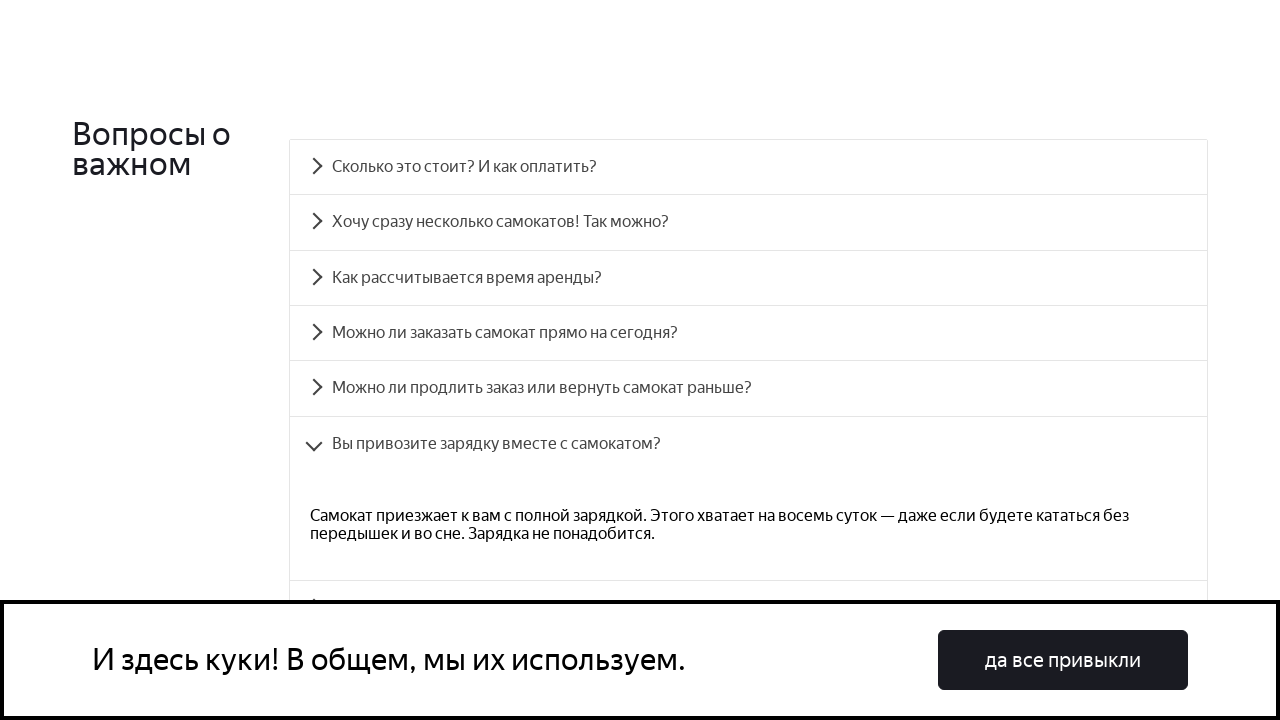

Clicked accordion button 7 at (748, 436) on .accordion__button >> nth=6
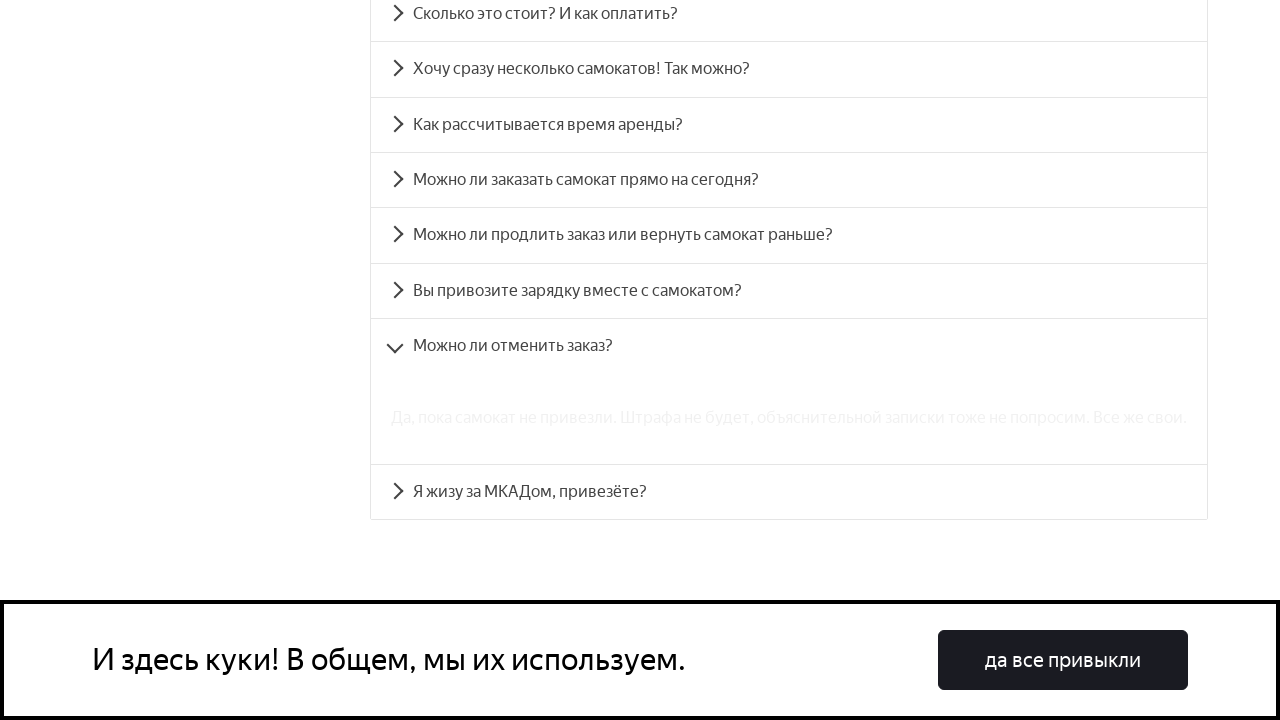

Accordion panel 7 became visible
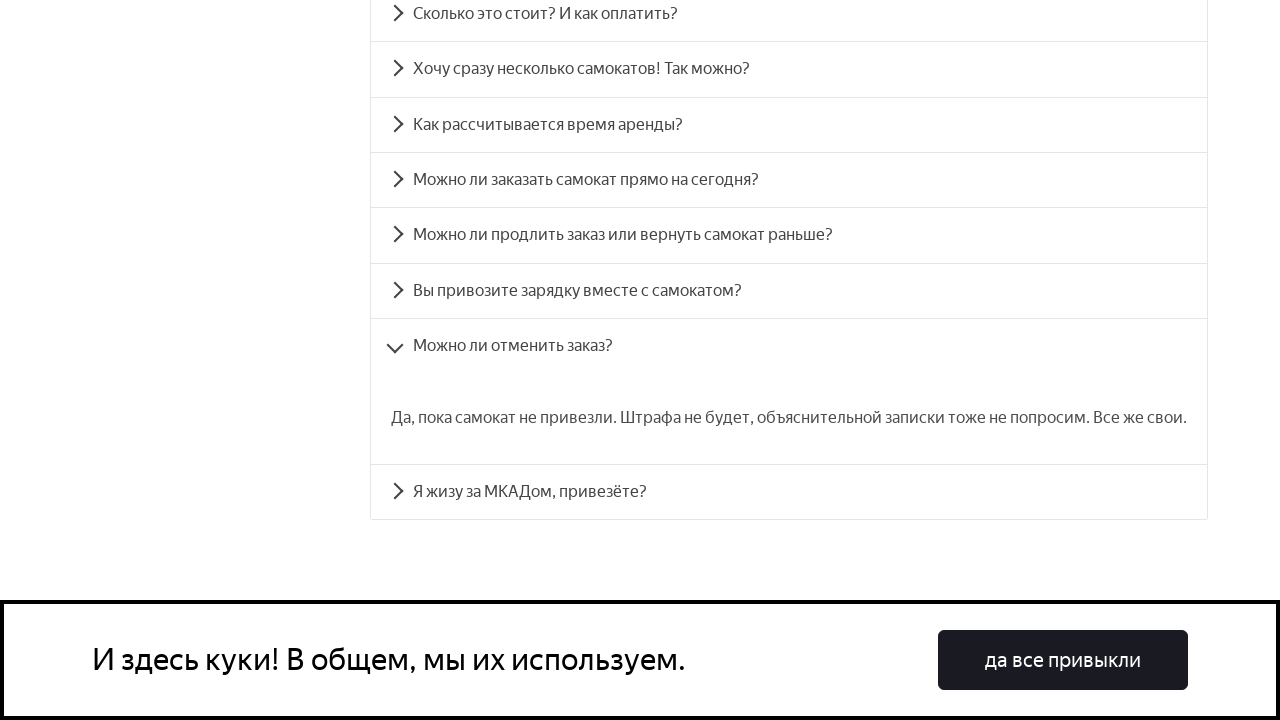

Verified text content of accordion panel 7 matches expected text
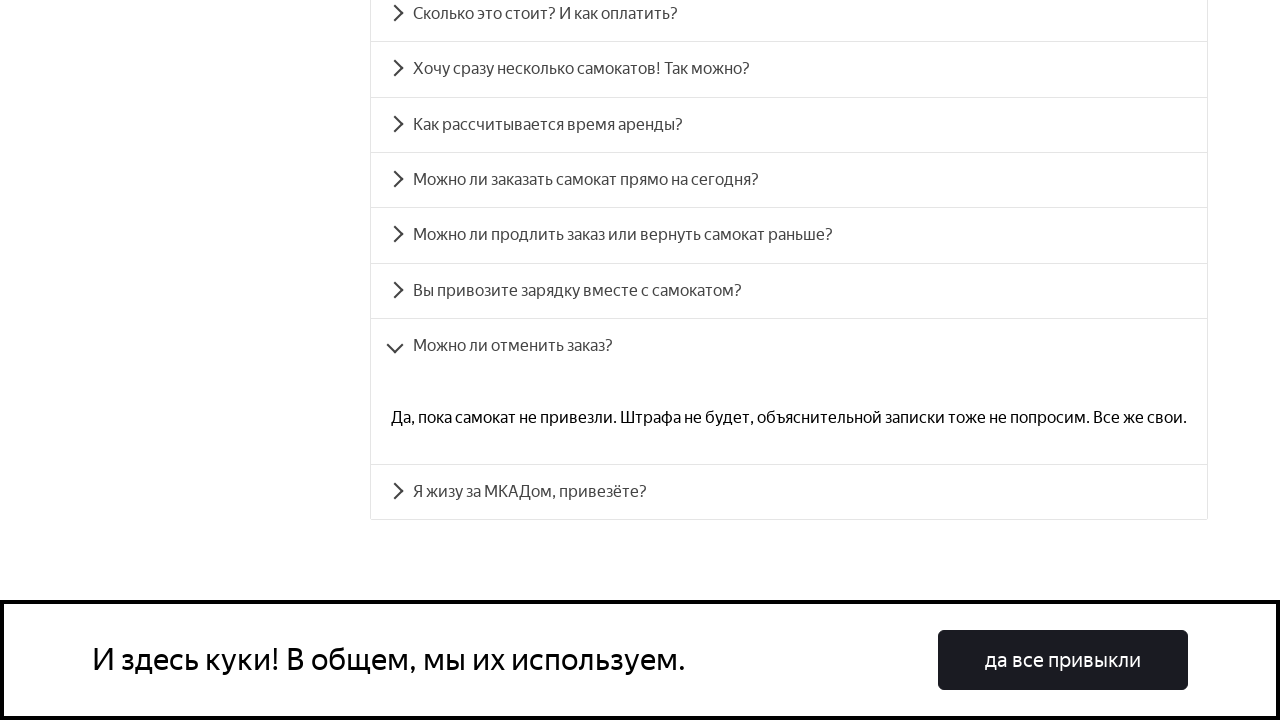

Scrolled to accordion button 8
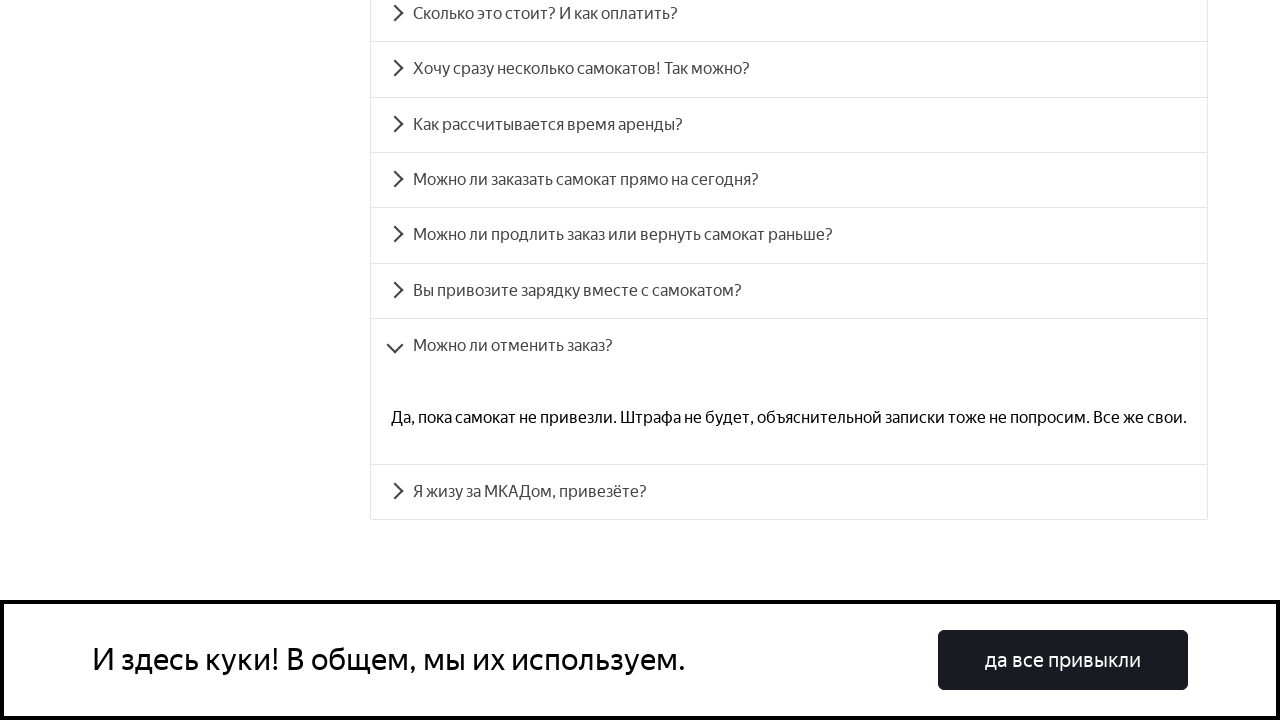

Clicked accordion button 8 at (789, 492) on .accordion__button >> nth=7
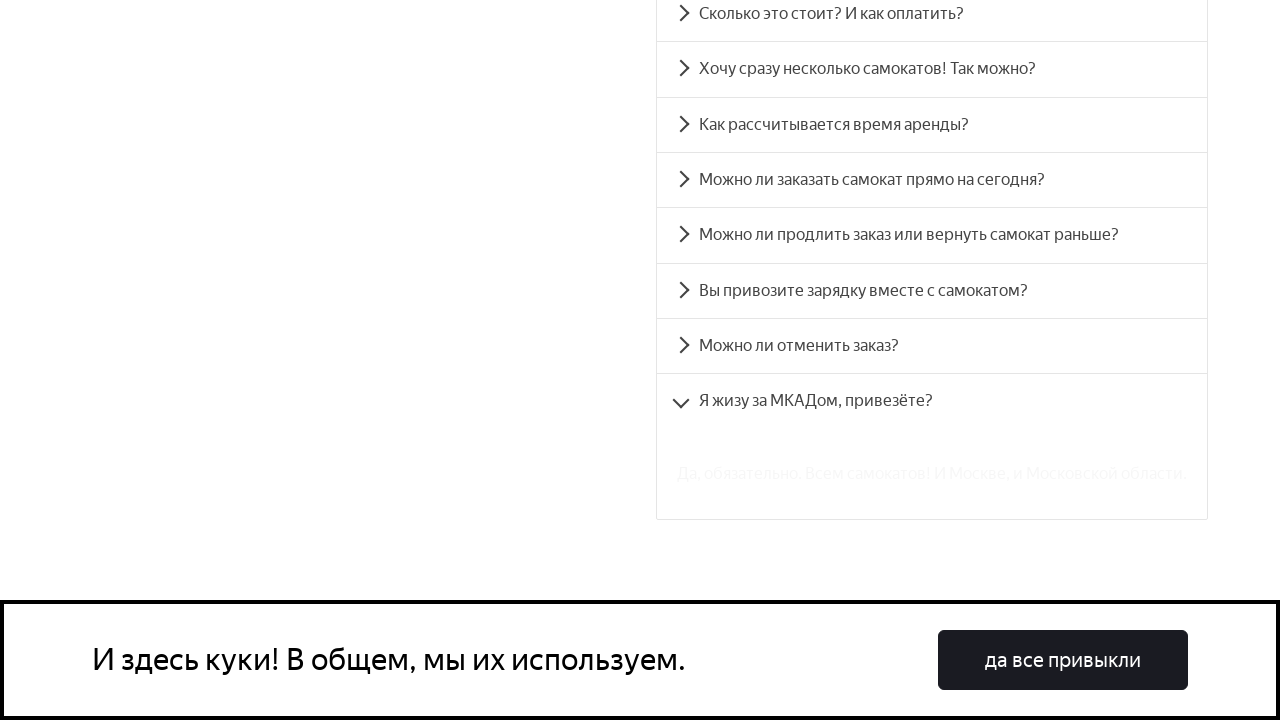

Accordion panel 8 became visible
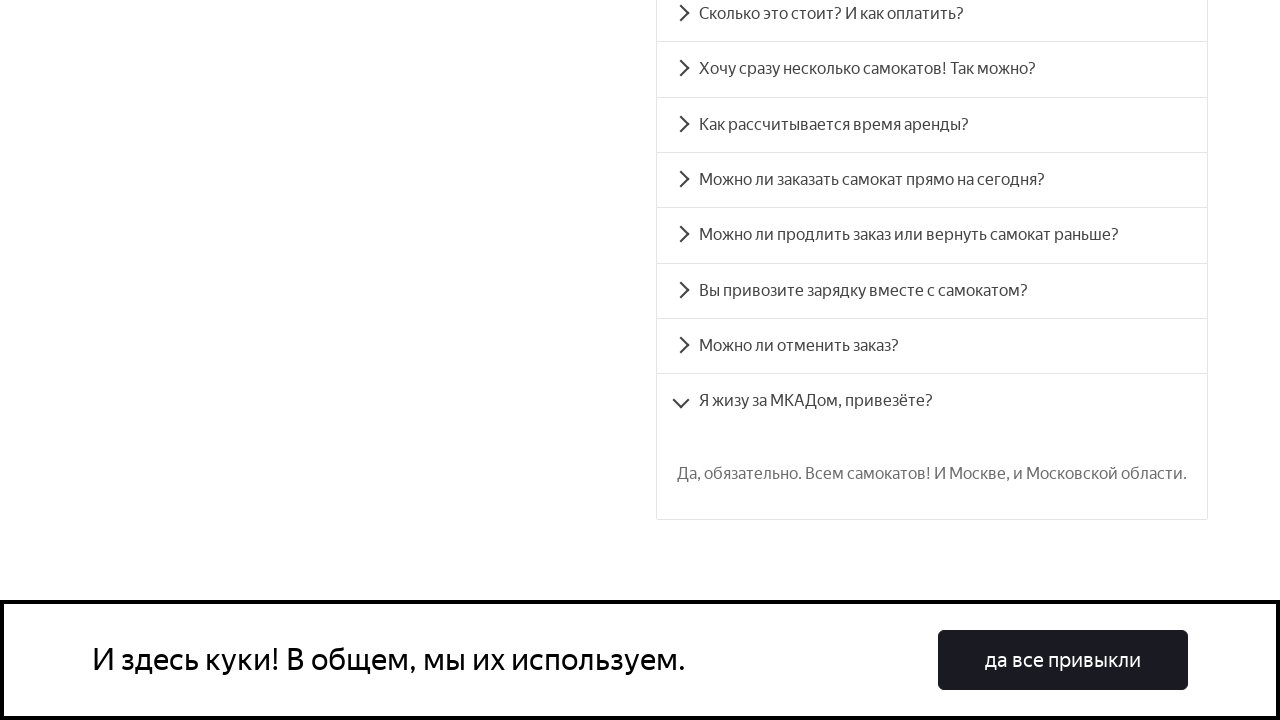

Verified text content of accordion panel 8 matches expected text
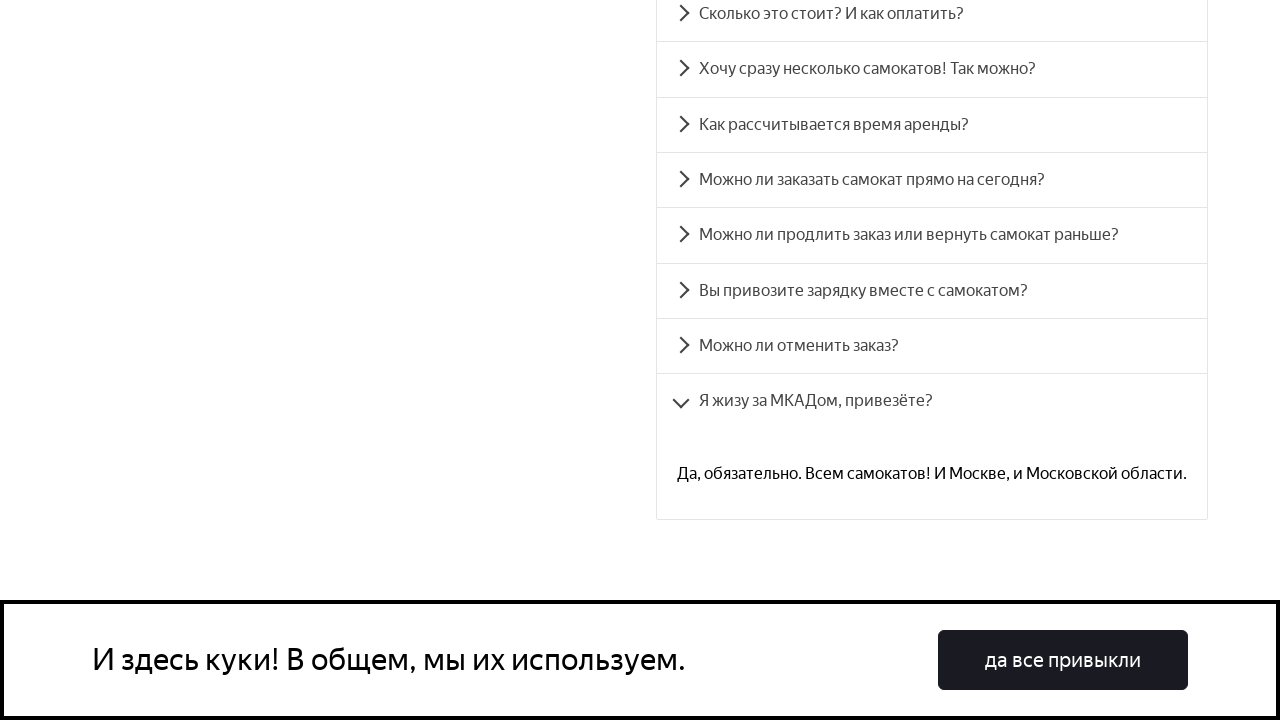

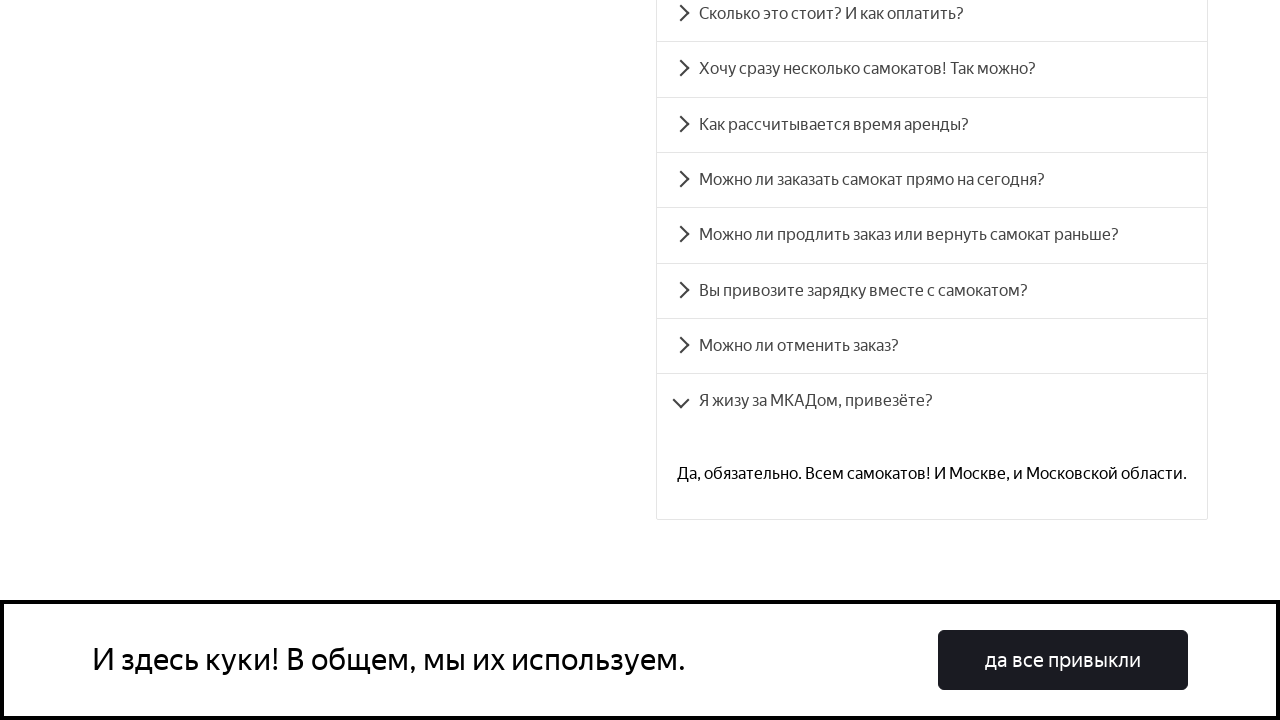